Adds iPad to cart, then removes the item and verifies the empty cart message is displayed

Starting URL: https://gettop.us/product/ipad/

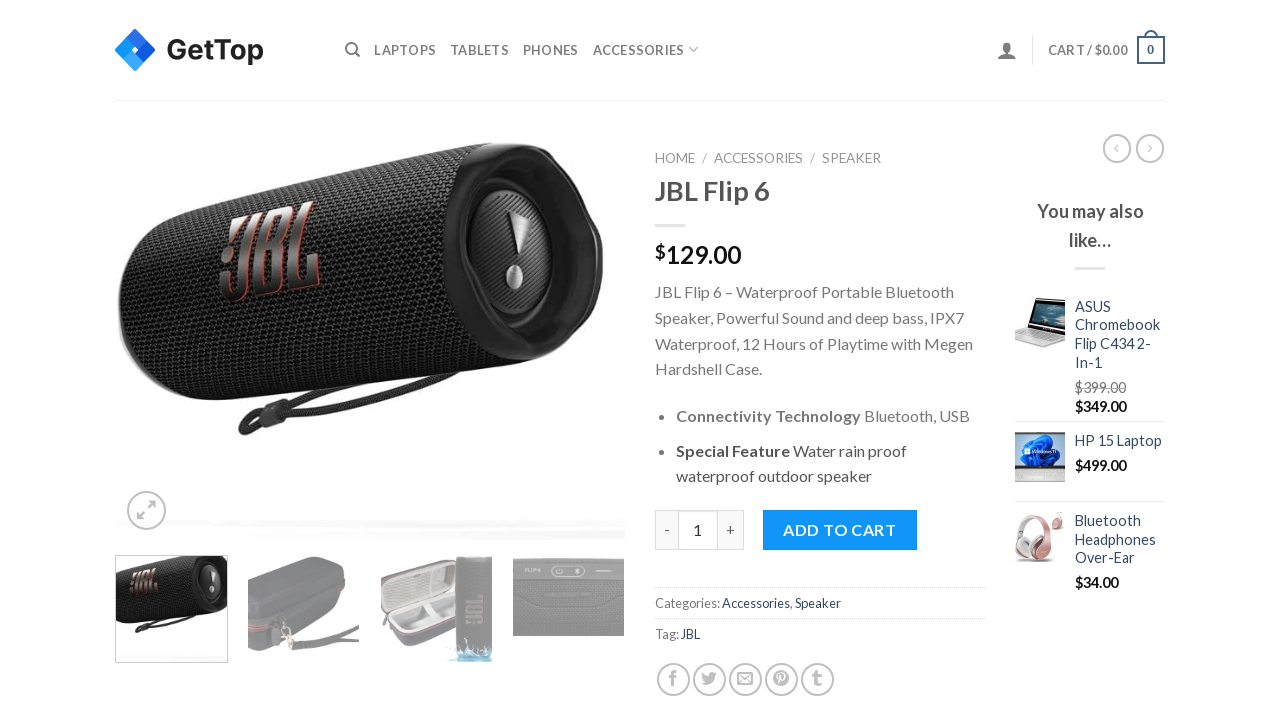

Clicked 'Add to Cart' button for iPad at (840, 530) on button.single_add_to_cart_button.button.alt
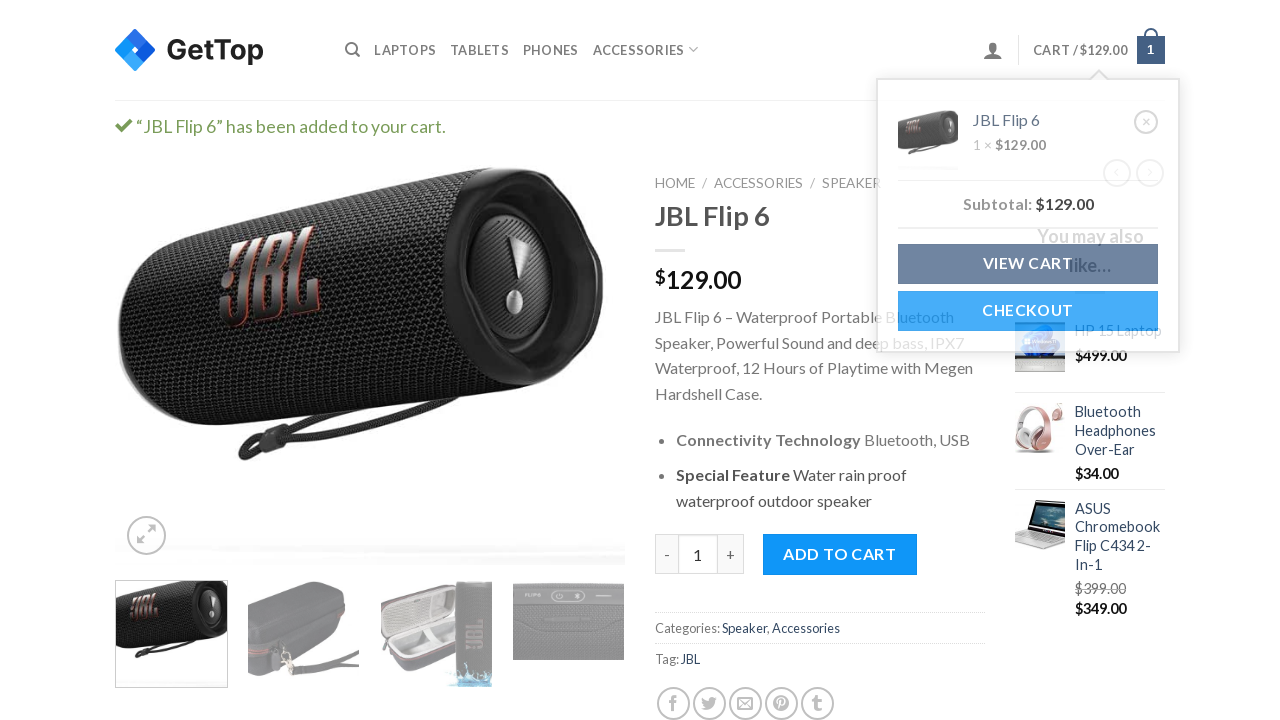

Cart price selector appeared - iPad added to cart
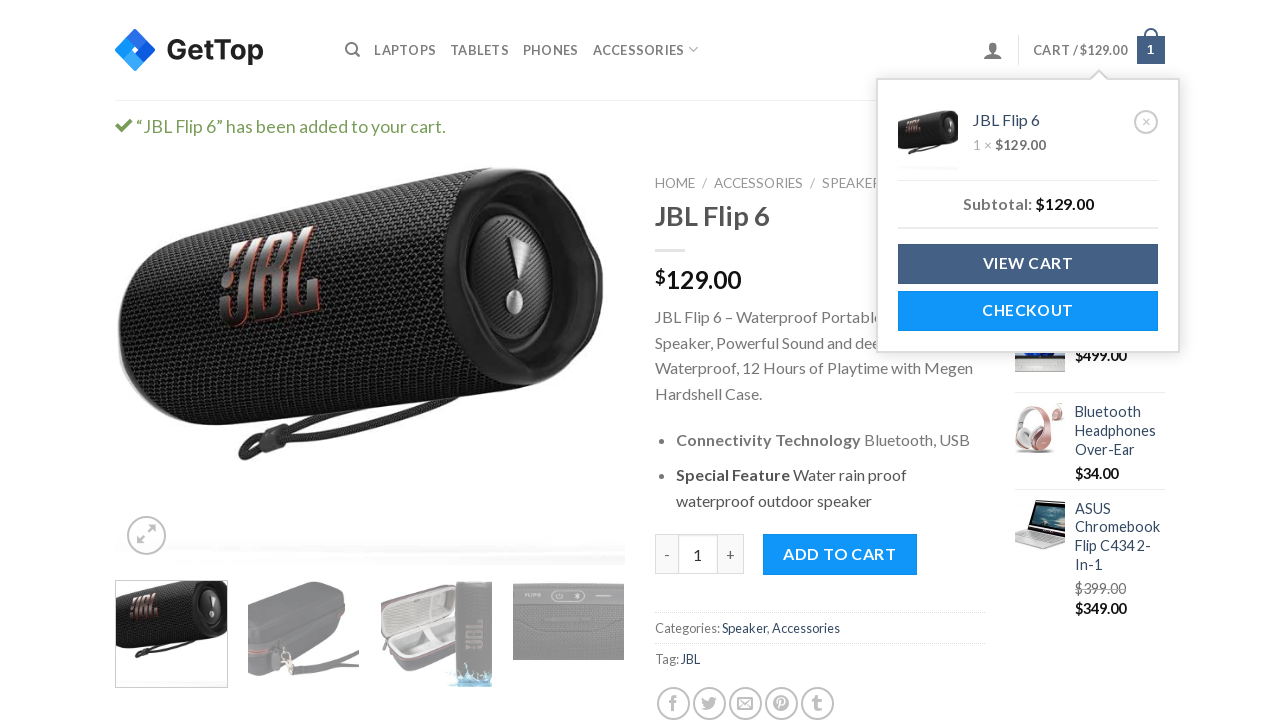

Clicked 'Remove from Cart' button to remove iPad at (1146, 122) on a.remove.remove_from_cart_button
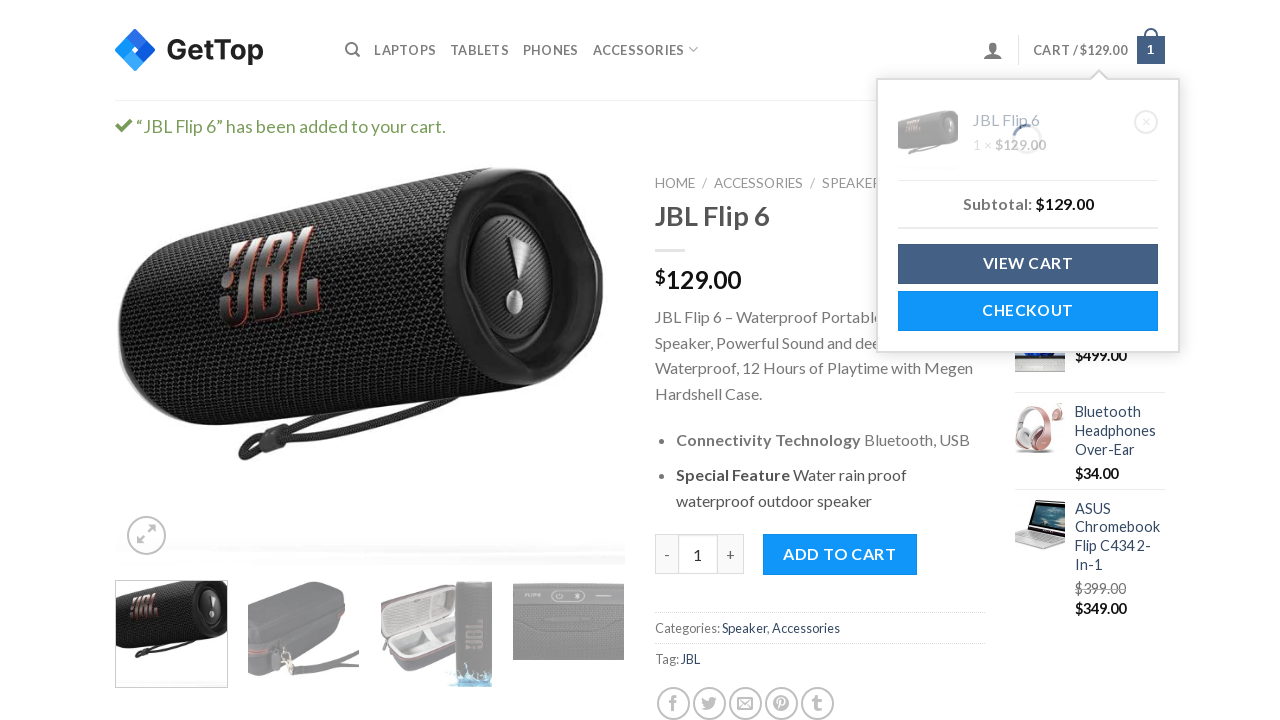

Empty cart message displayed - item successfully removed
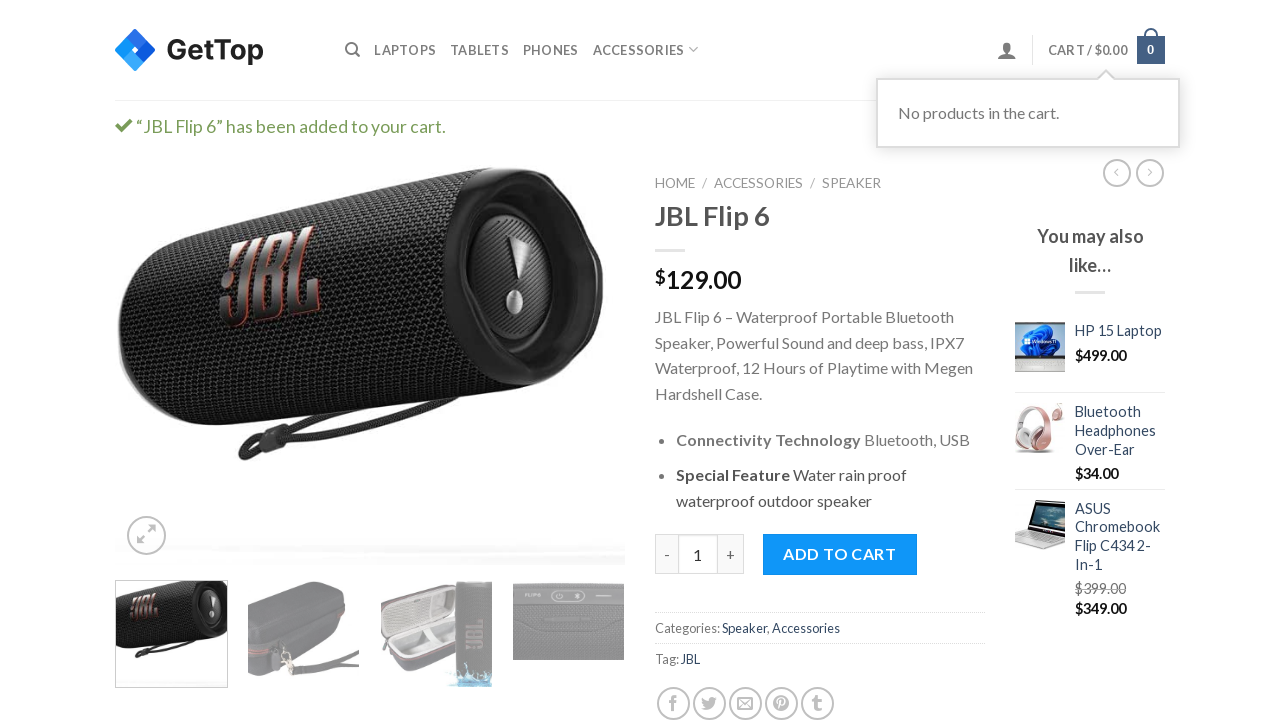

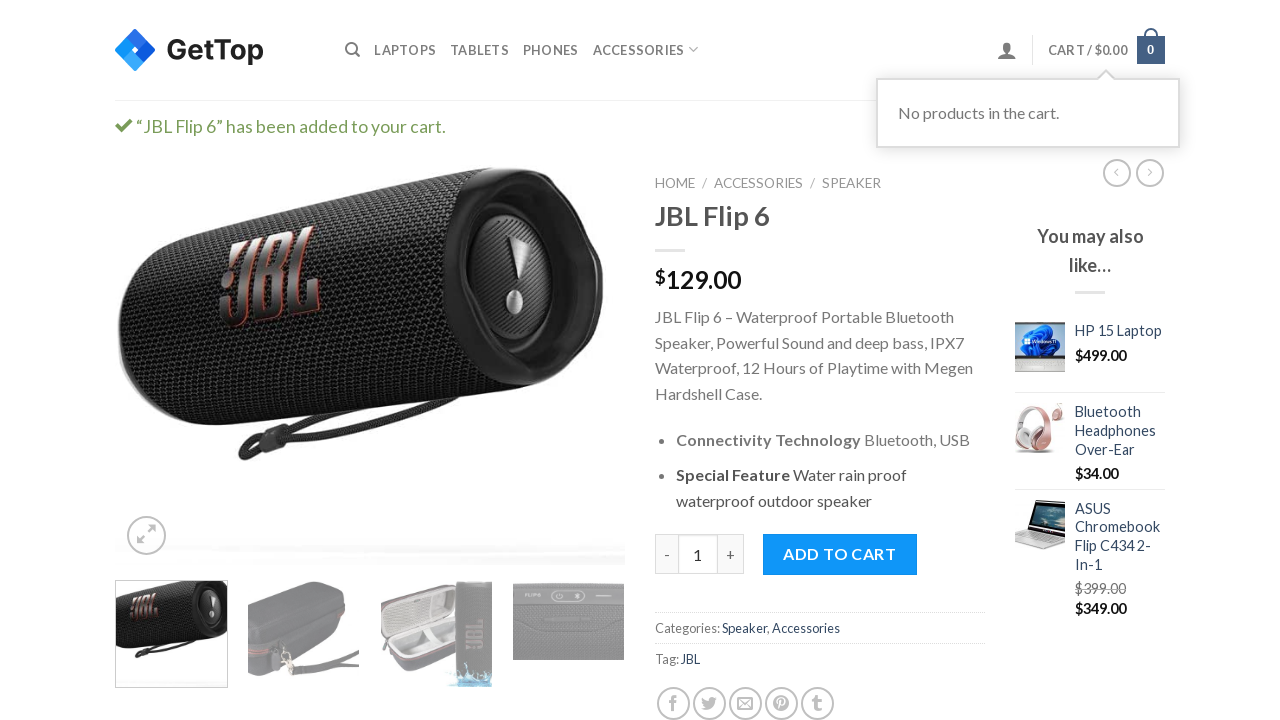